Tests the shopping cart quantity functionality by adding a product with quantity 4 to the cart and verifying the correct quantity is displayed in the cart view.

Starting URL: https://www.automationexercise.com

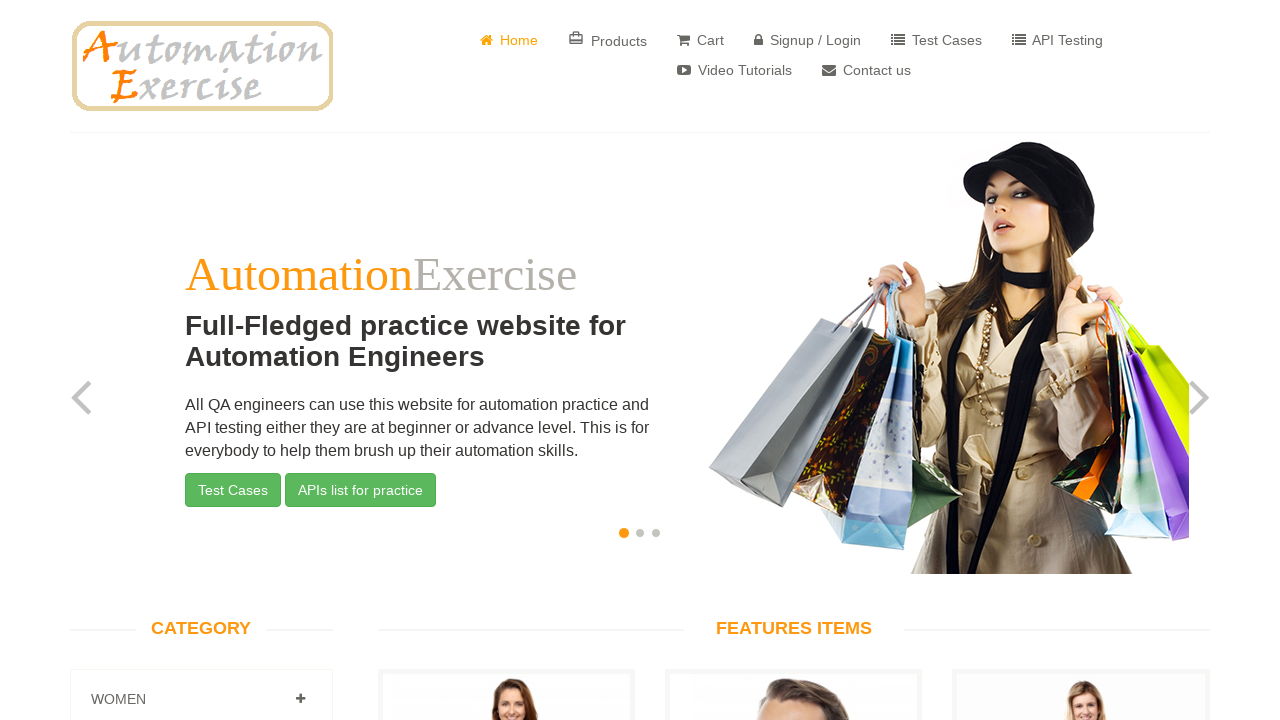

Waited for first product's View Product link to load
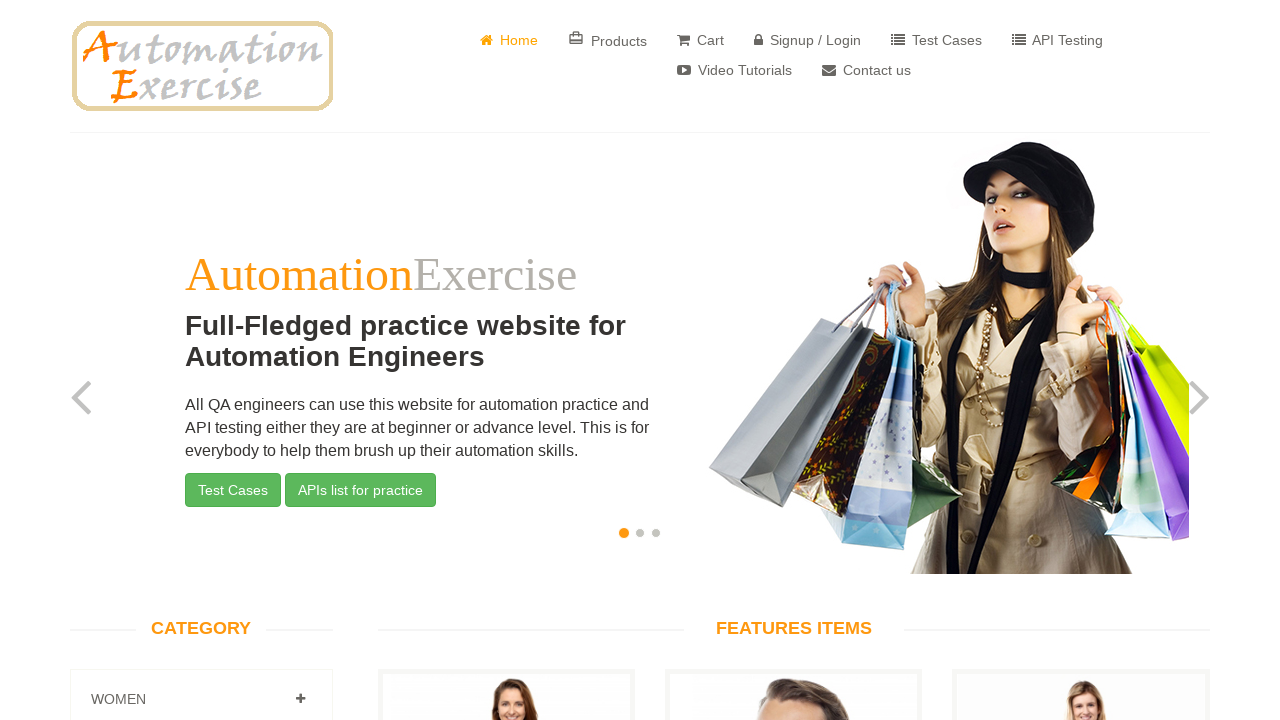

Clicked View Product link for first product at (506, 361) on body > section:nth-child(3) > div > div > div.col-sm-9.padding-right > div.featu
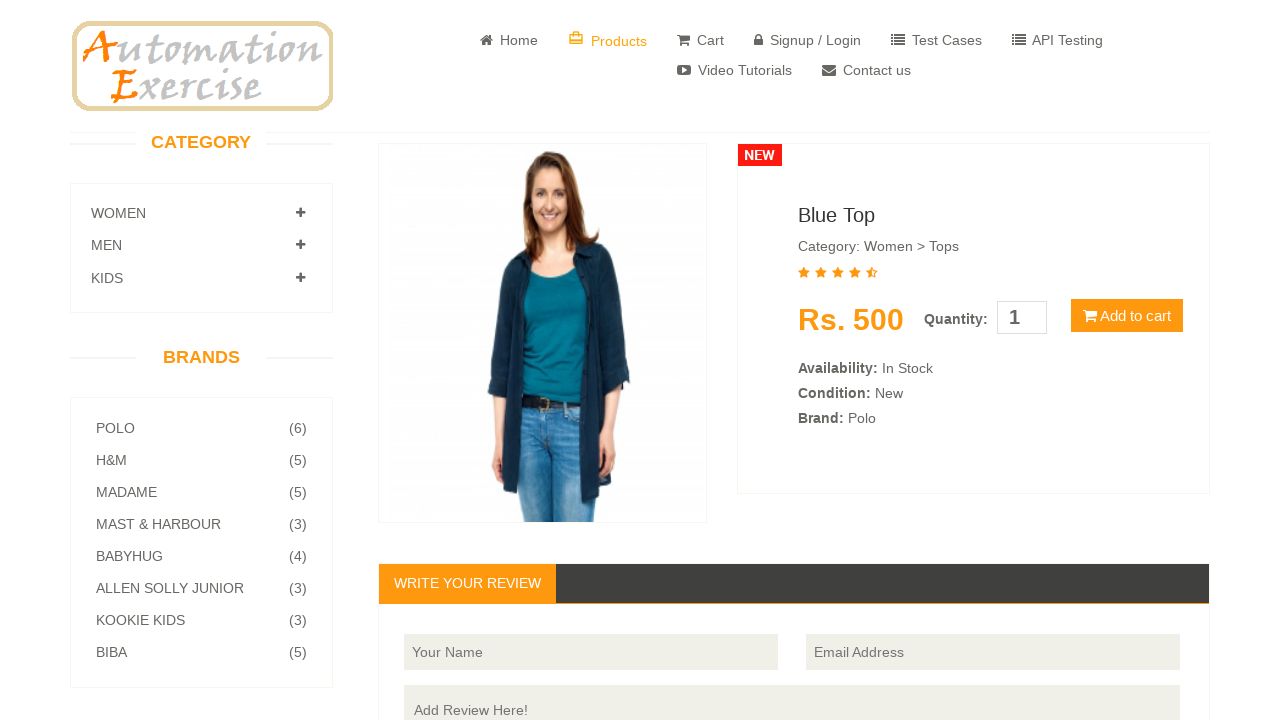

Product page loaded and quantity input field is visible
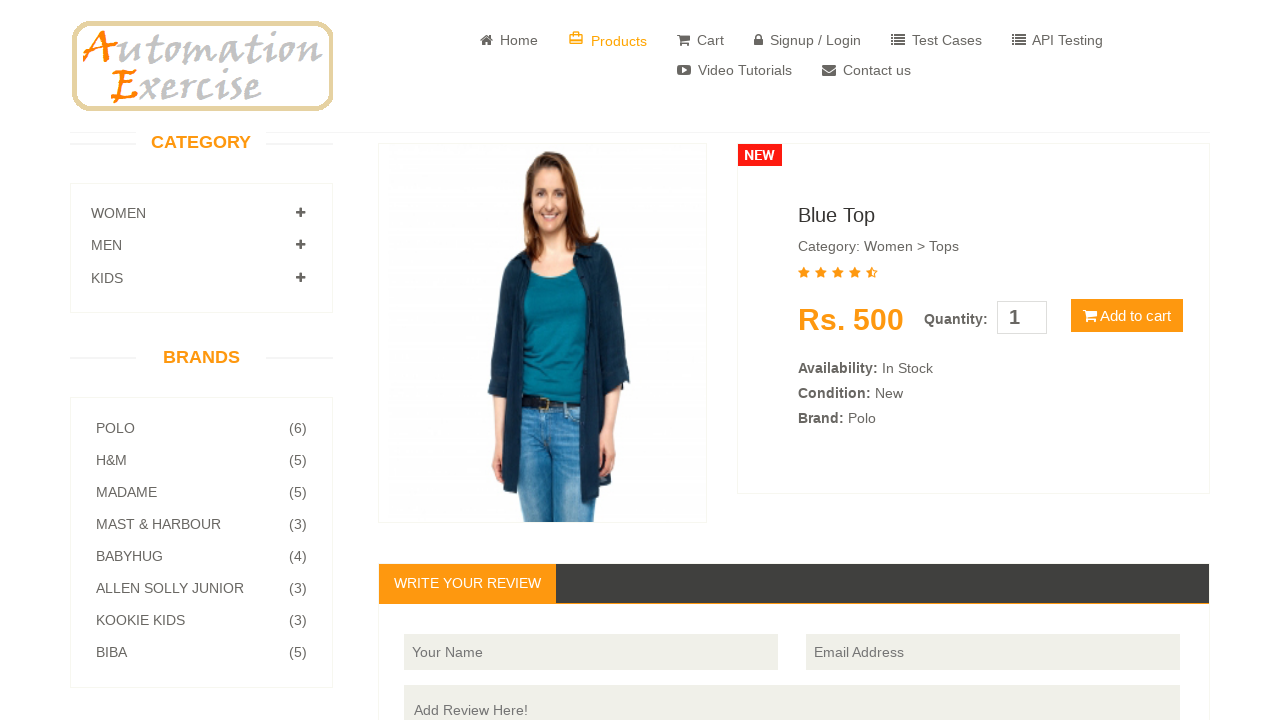

Cleared the quantity input field on #quantity
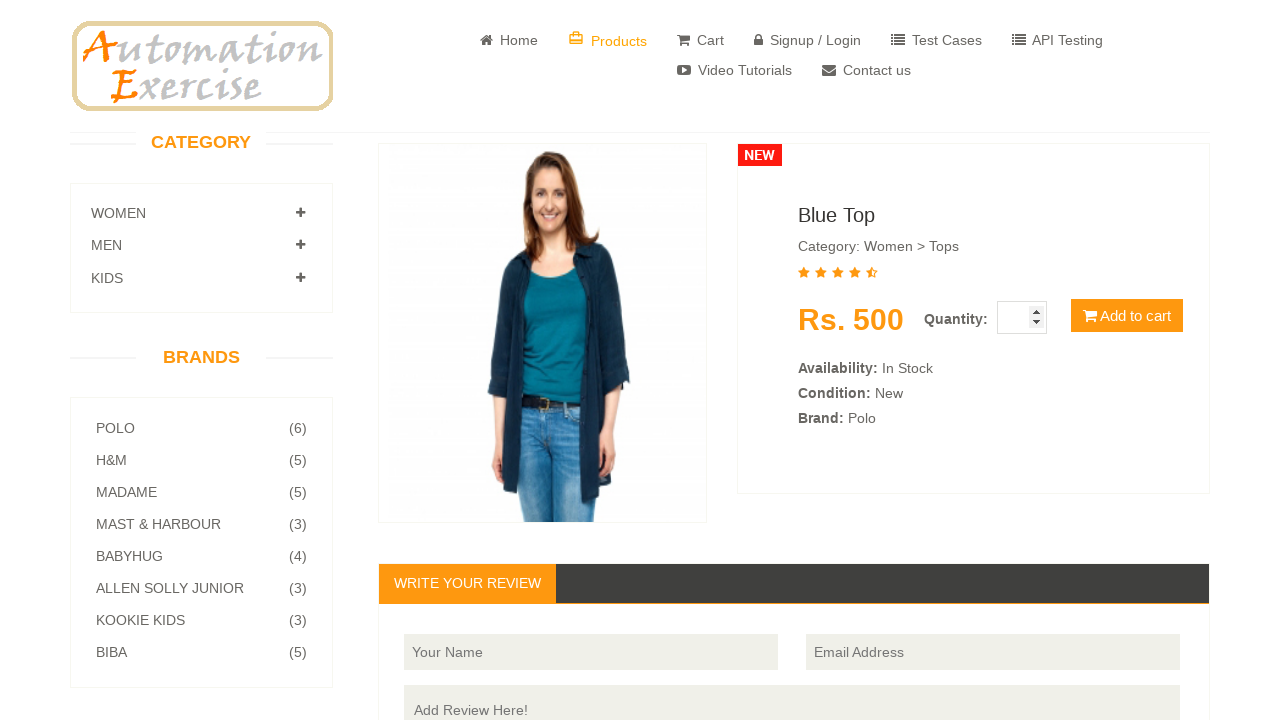

Filled quantity input field with value '4' on #quantity
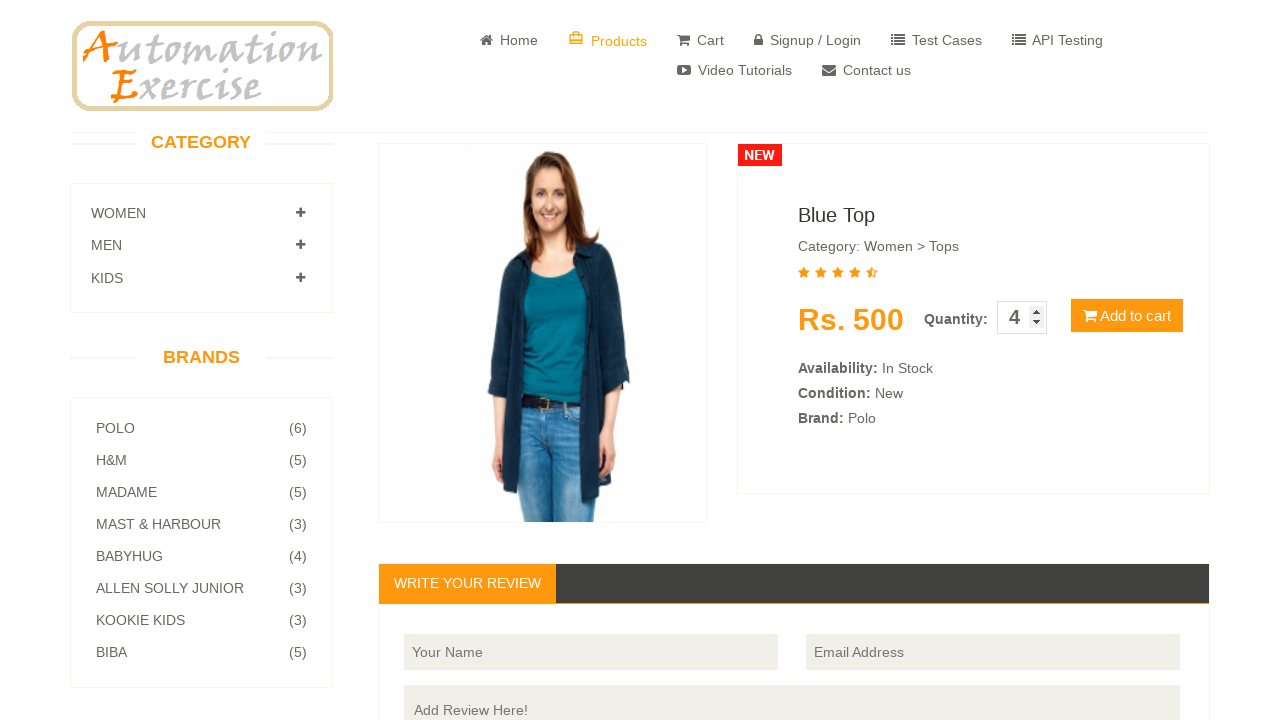

Waited for Add to Cart button to be visible
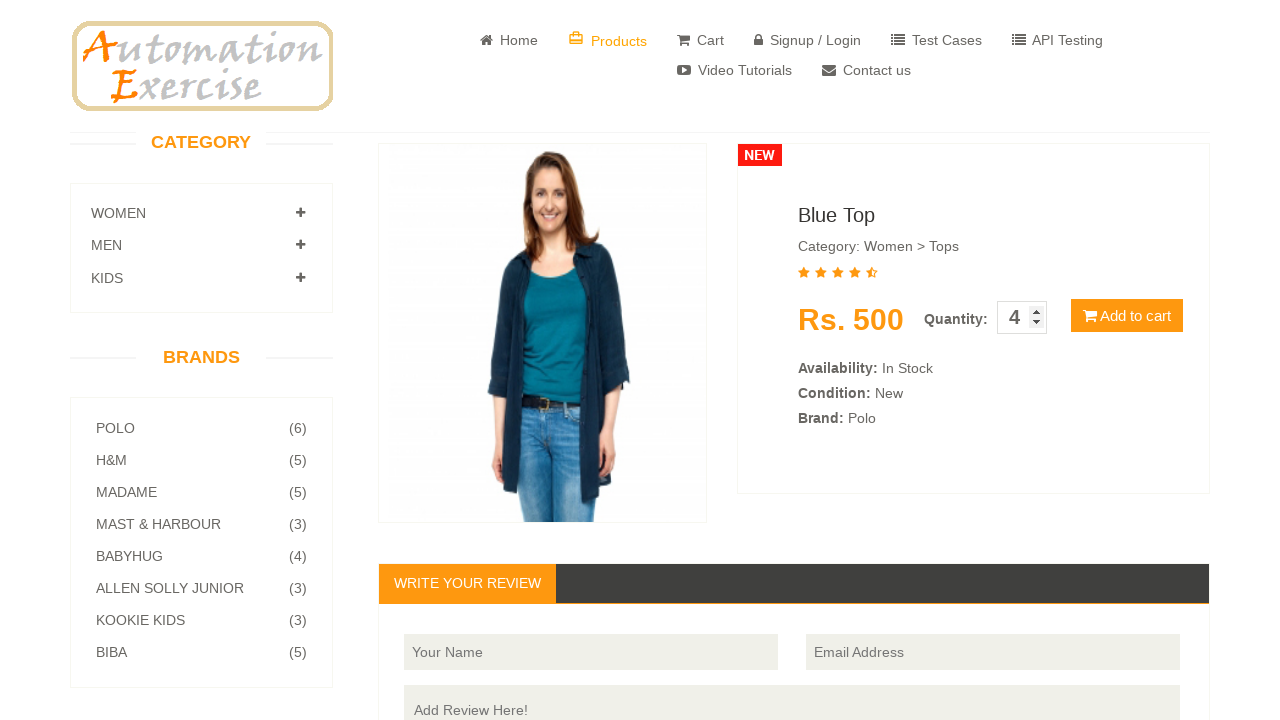

Clicked Add to Cart button at (1127, 316) on body > section > div > div > div.col-sm-9.padding-right > div.product-details > 
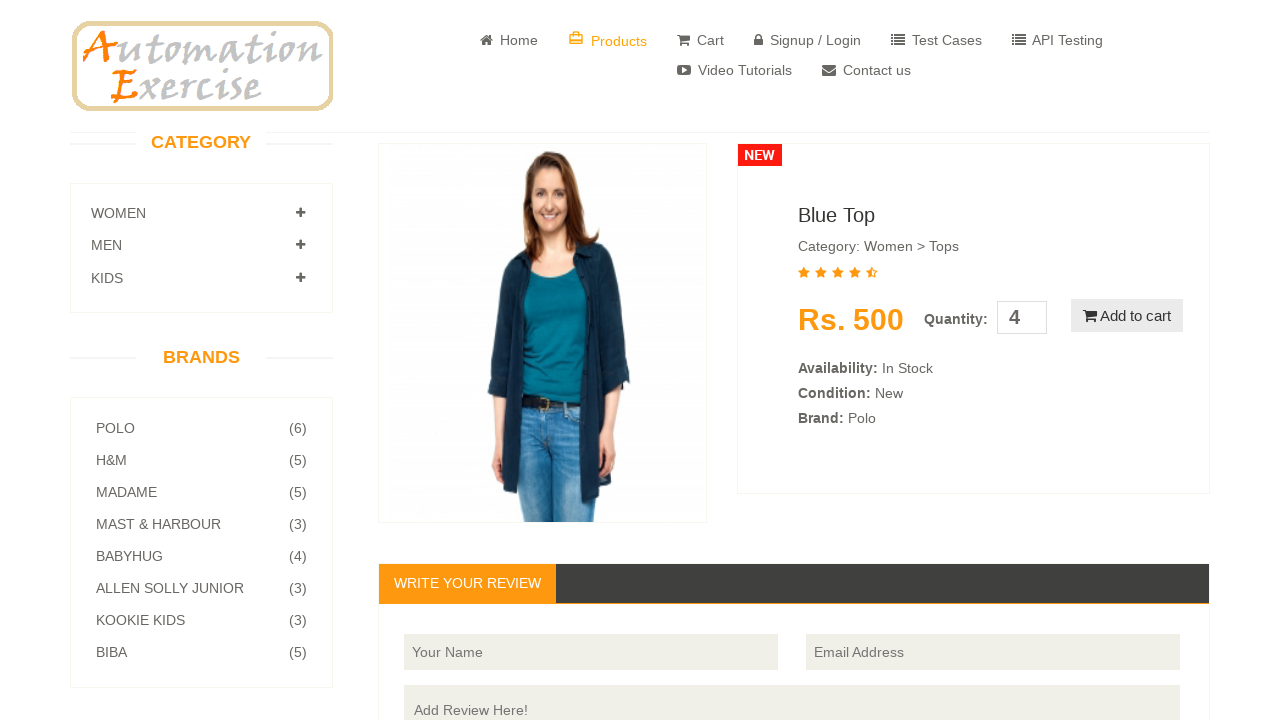

Cart modal appeared after adding product to cart
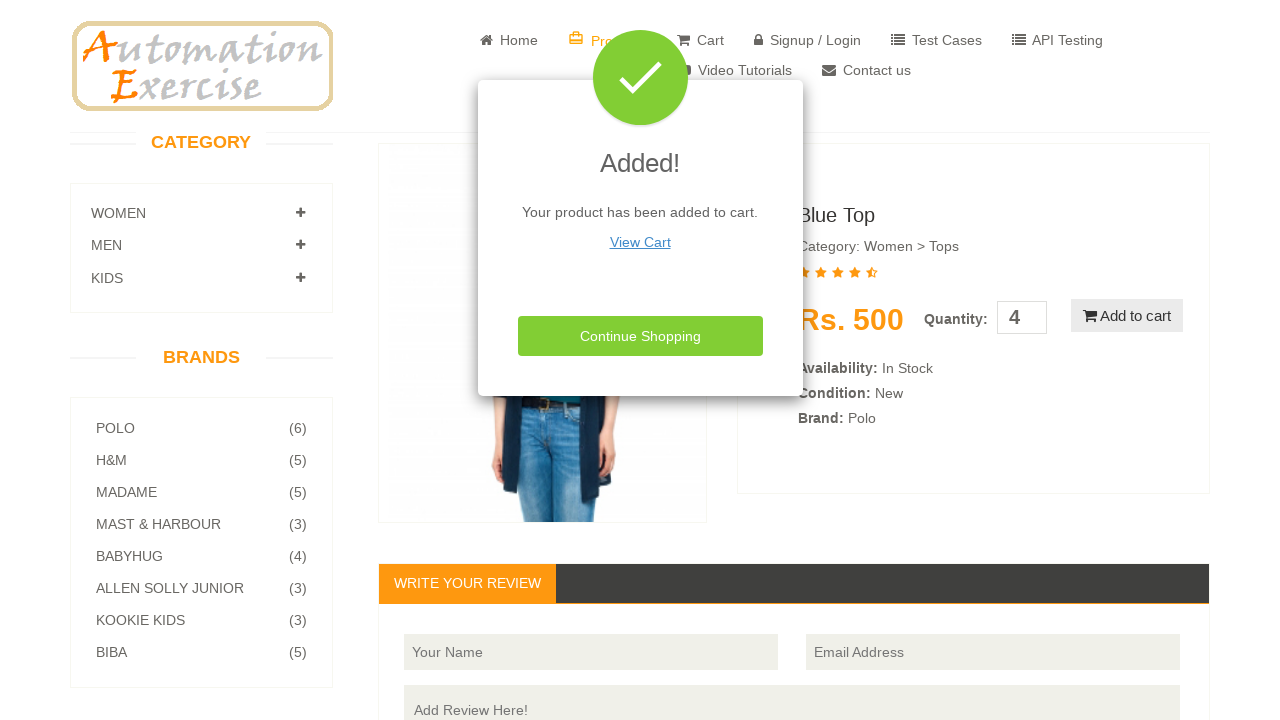

Waited for View Cart link in modal to be clickable
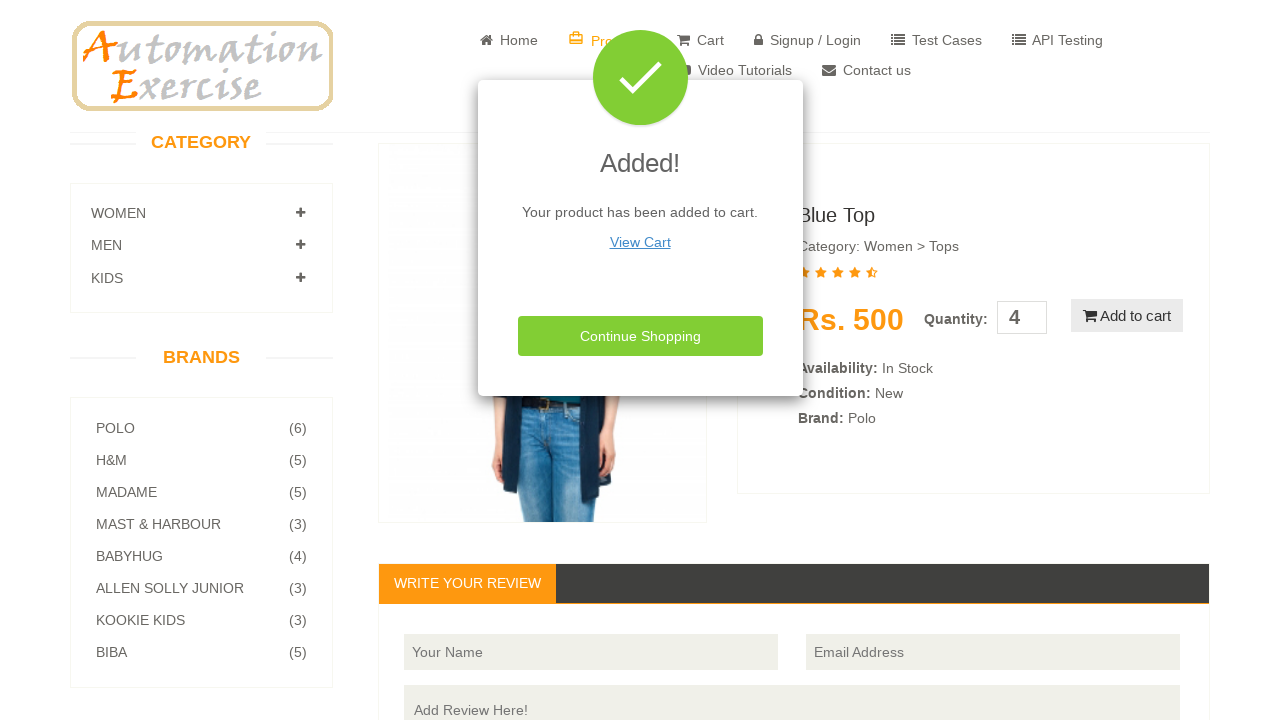

Clicked View Cart link in modal at (640, 242) on #cartModal > div > div > div.modal-body > p:nth-child(2) > a
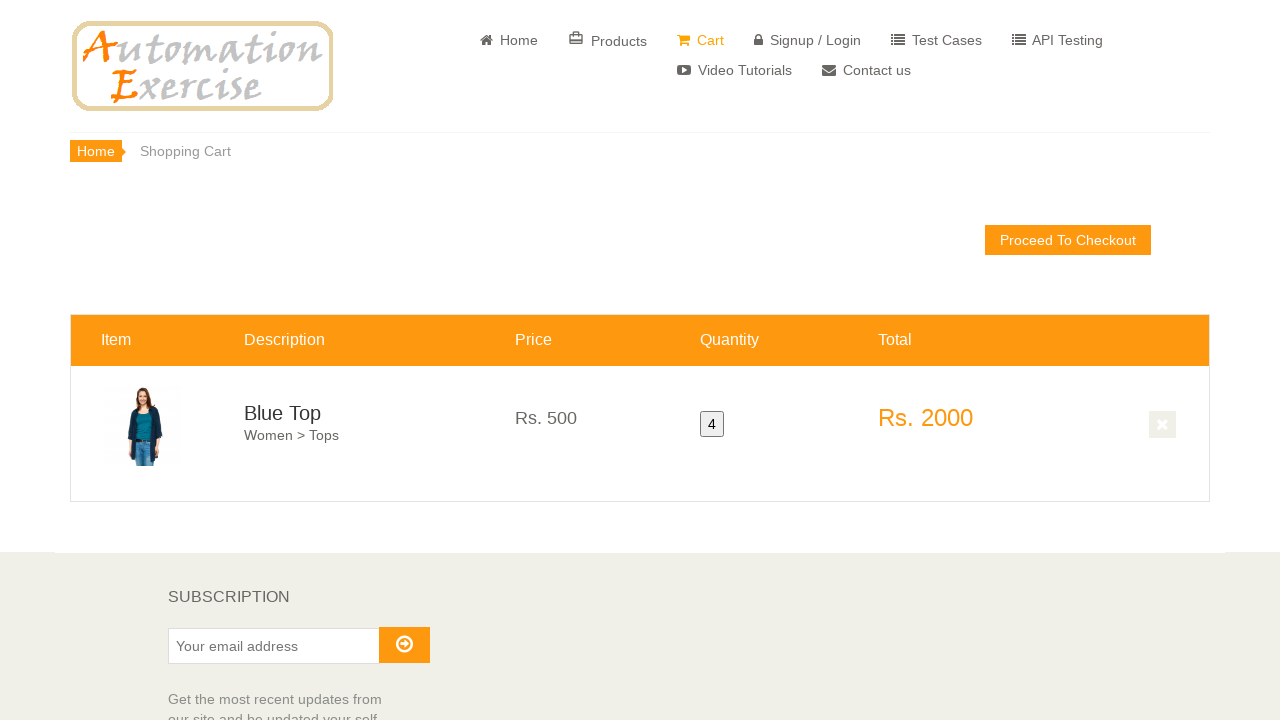

Cart page loaded and product quantity element is visible
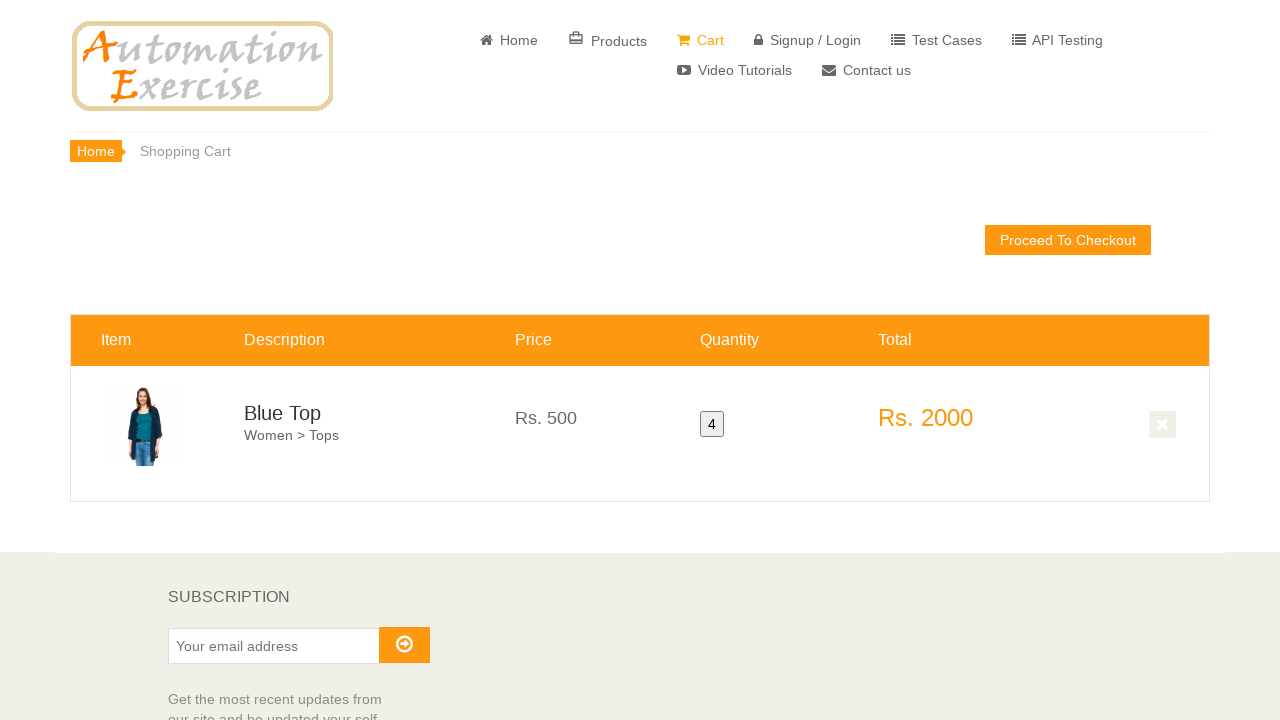

Retrieved product quantity text from cart: '4'
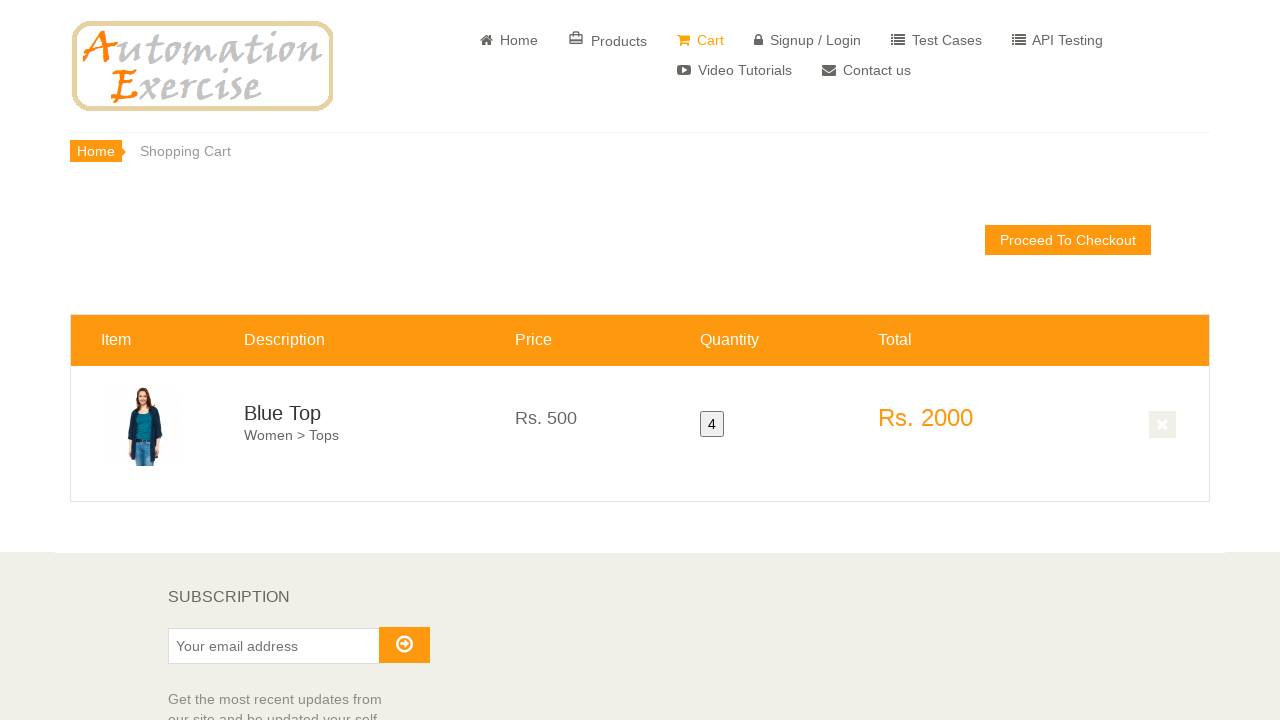

Verified that product quantity in cart is correct (4)
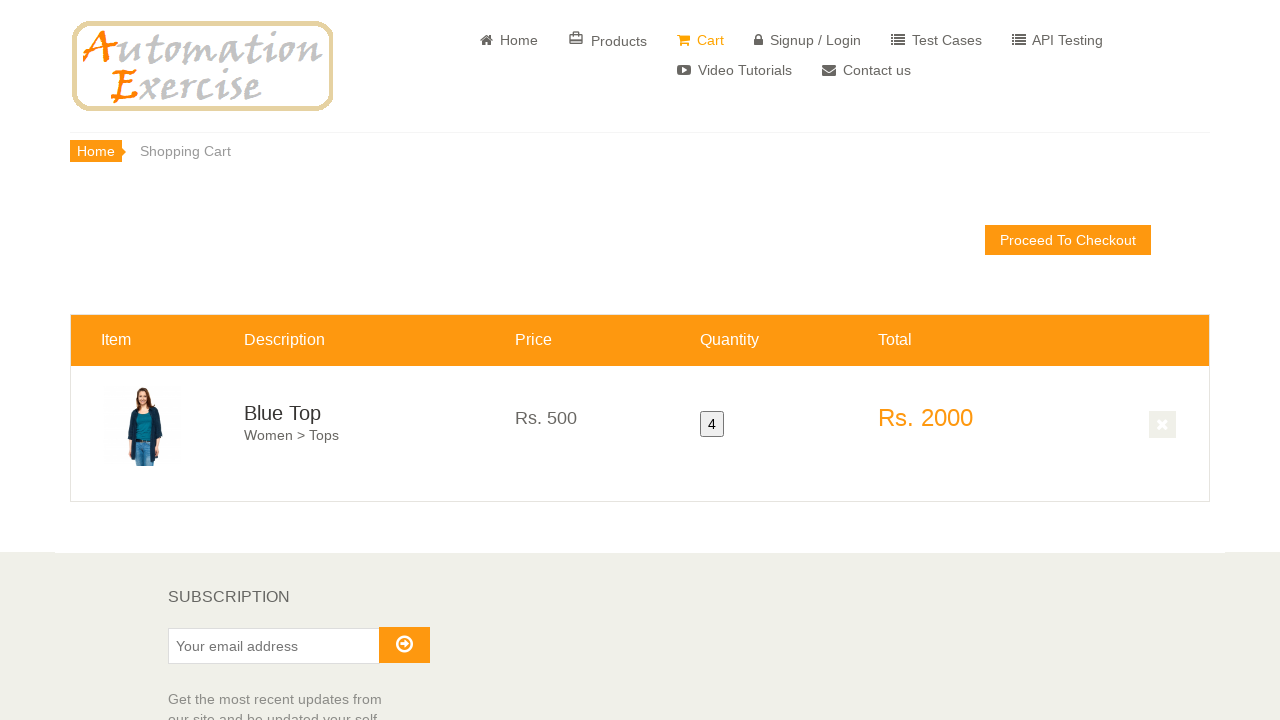

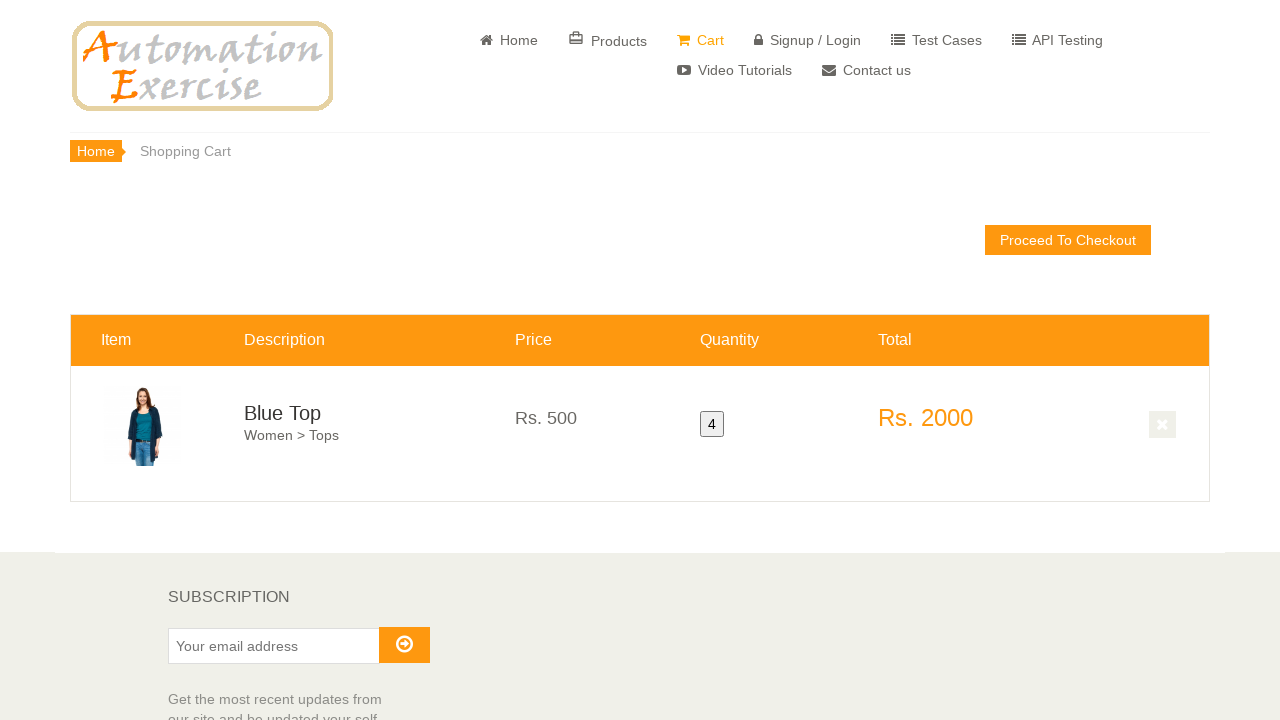